Tests button interactions on DemoQA buttons page by performing double-click, right-click, and regular click actions on different buttons.

Starting URL: https://demoqa.com/buttons

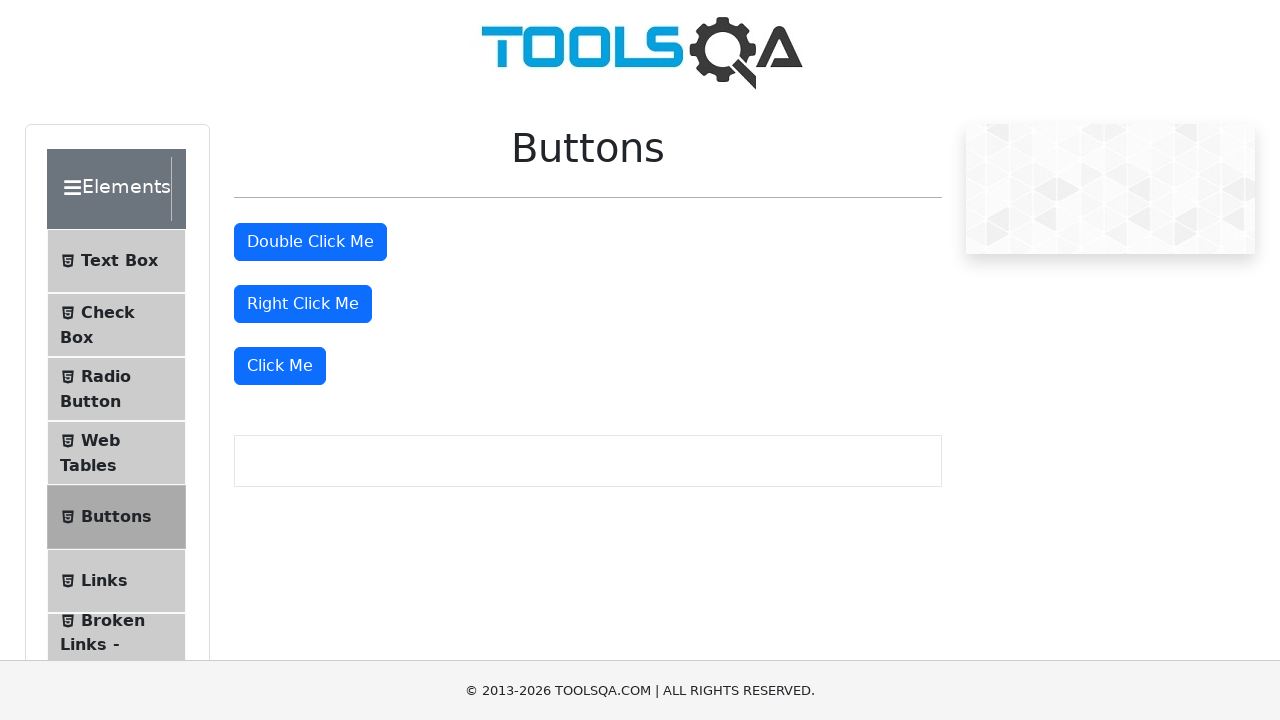

Double-clicked the 'Double Click Me' button at (310, 242) on #doubleClickBtn
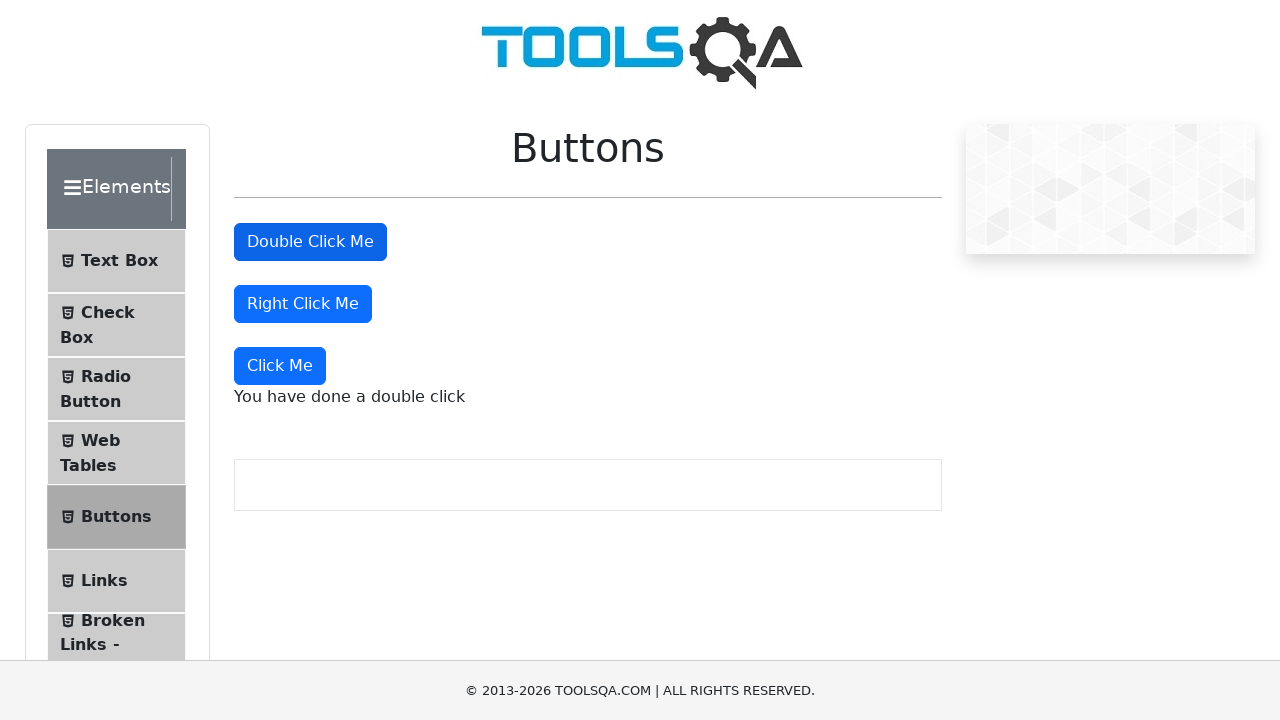

Right-clicked the 'Right Click Me' button at (303, 304) on #rightClickBtn
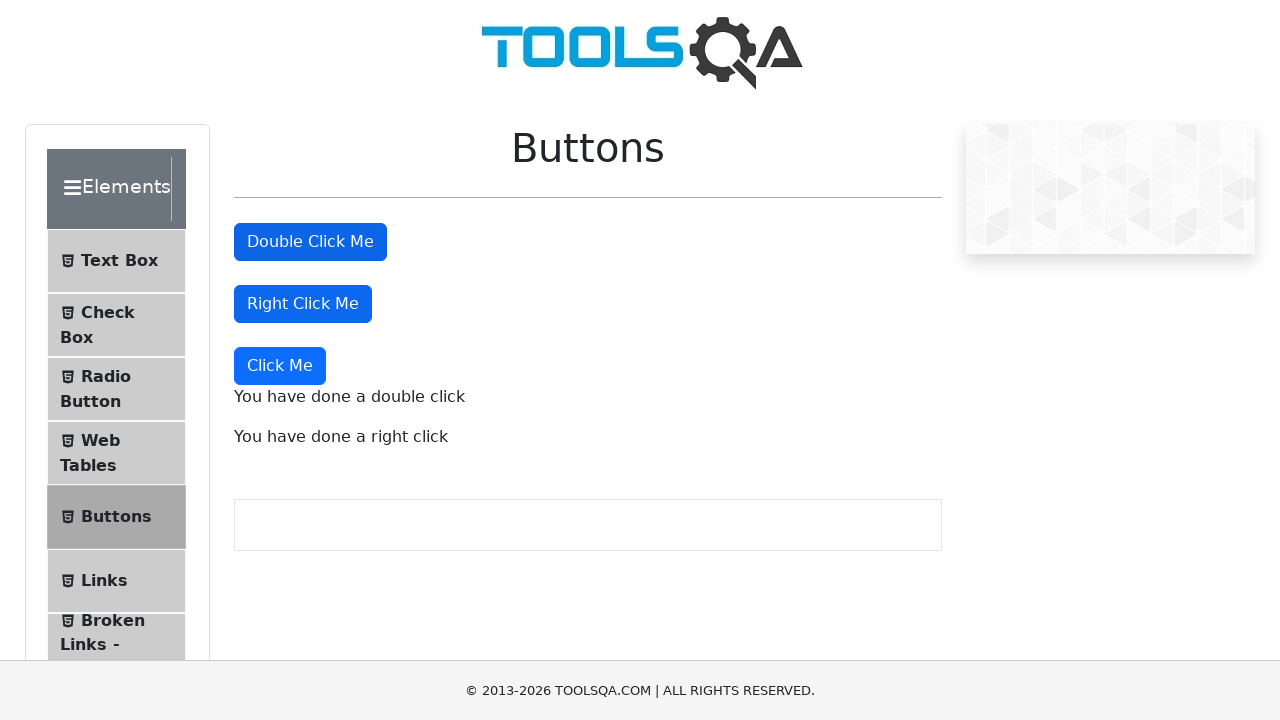

Clicked the 'Click Me' button at (310, 242) on .btn.btn-primary
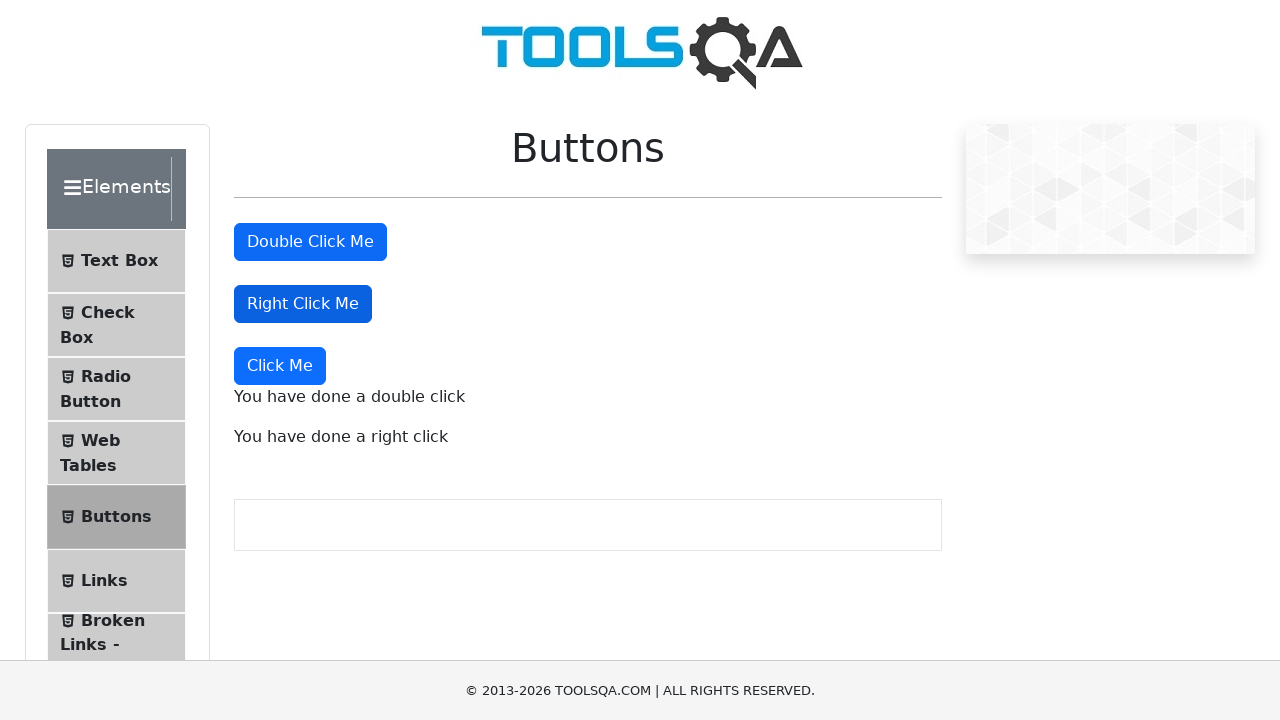

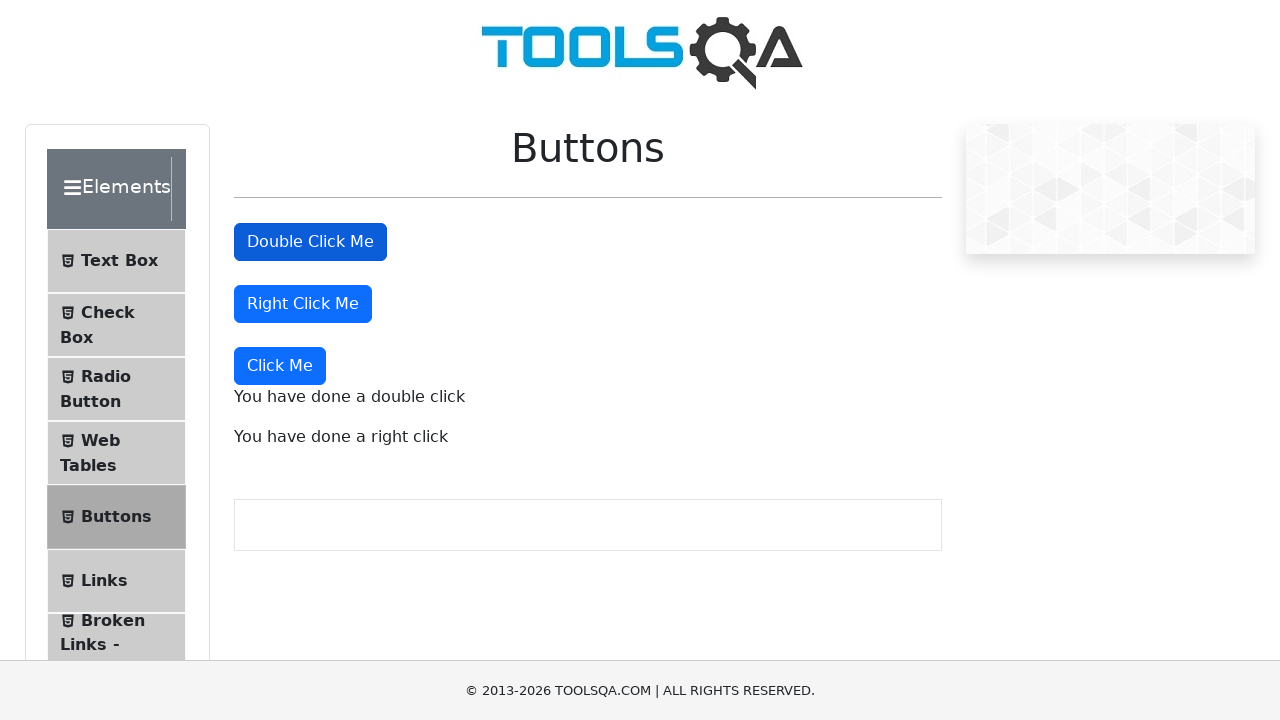